Clicks on a blue button element on the vtiger demo page using JavaScript execution

Starting URL: https://demo.vtiger.com/vtigercrm/index.php

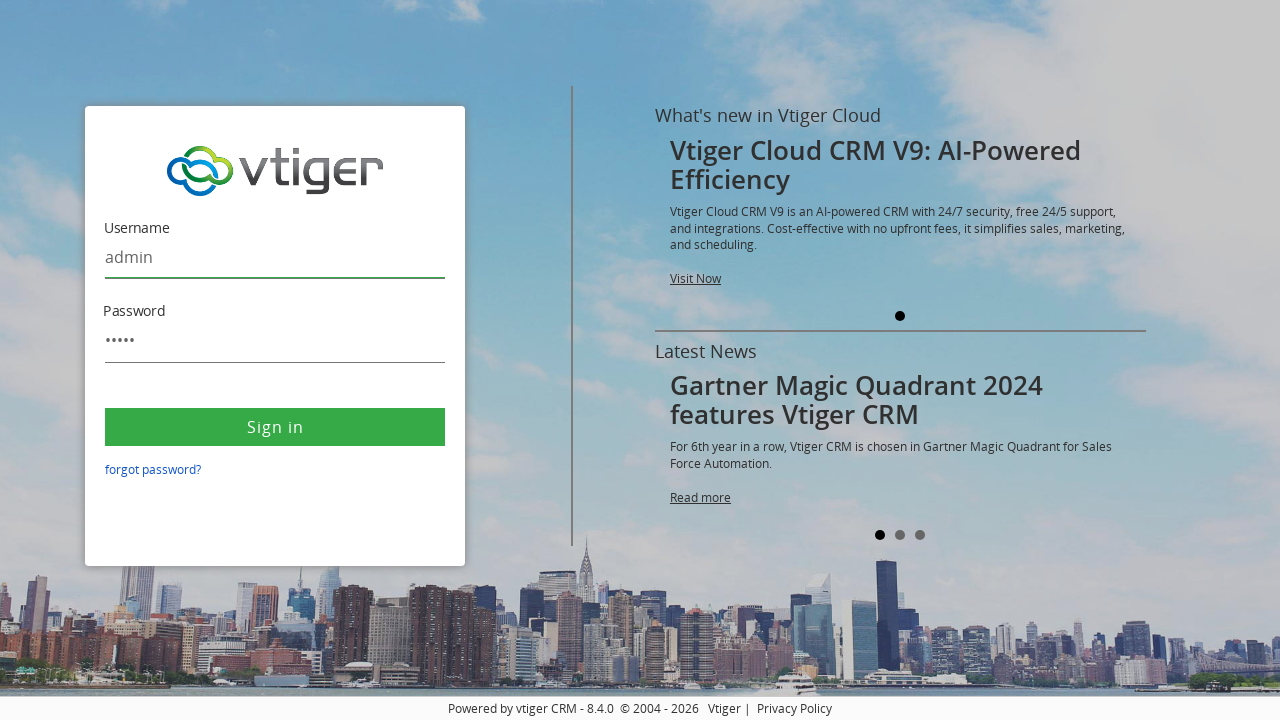

Navigated to vtiger demo page
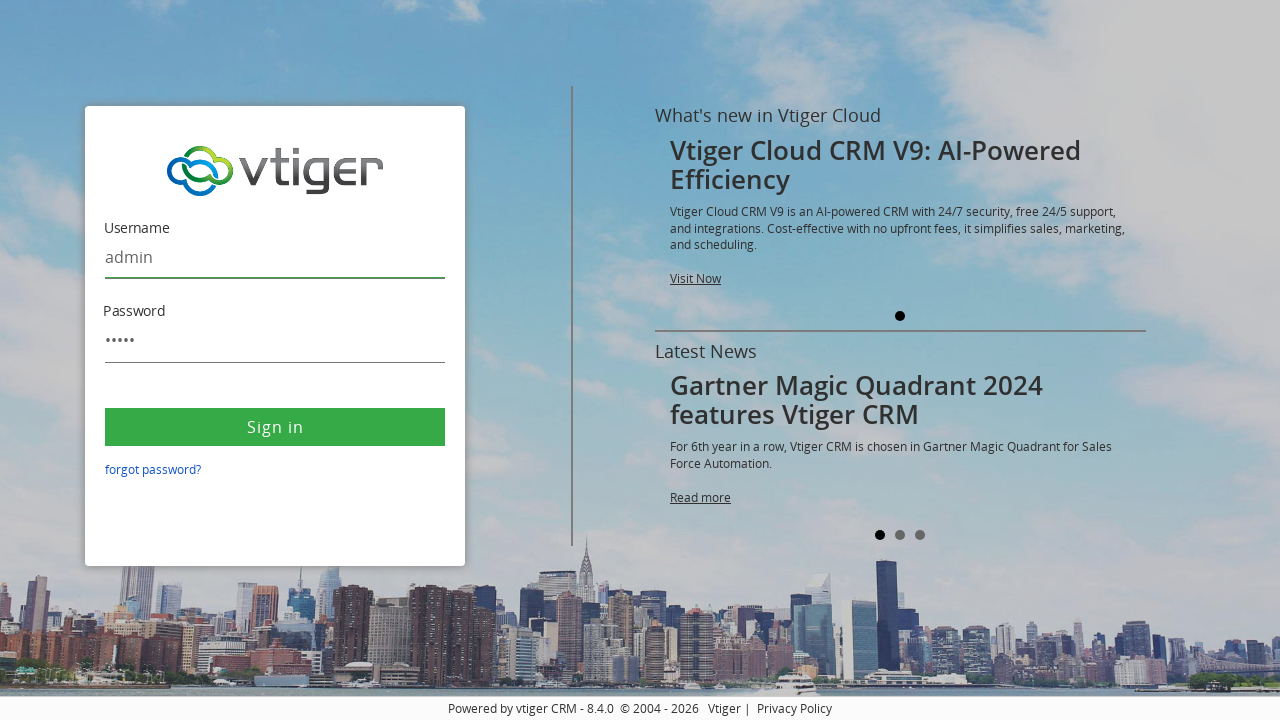

Clicked blue button element using JavaScript execution
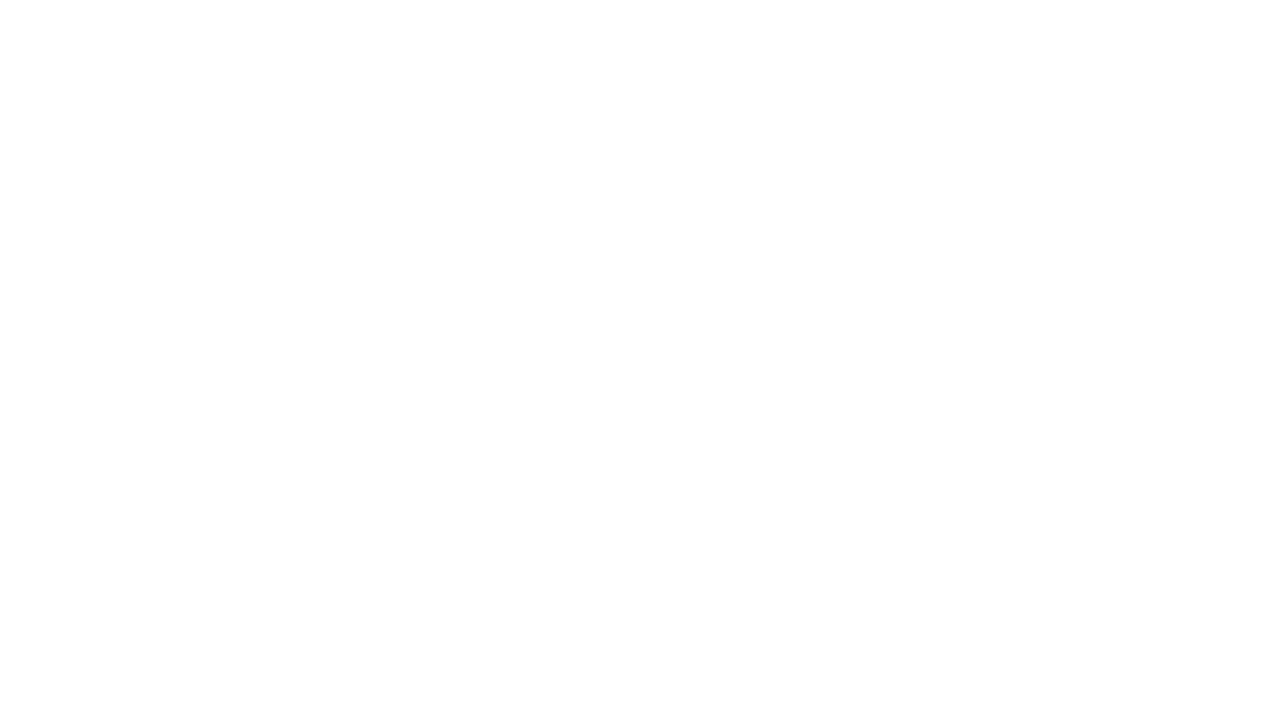

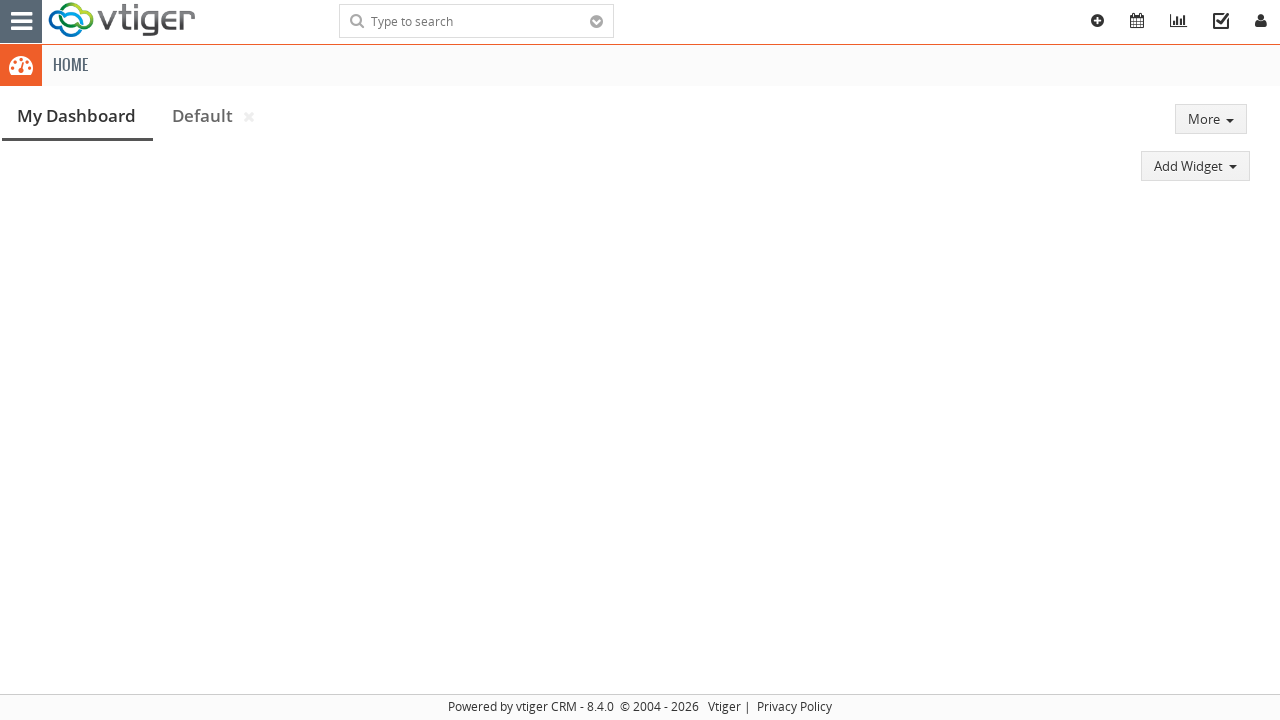